Tests the login modal on DemoBlaze by clicking the login button without credentials and handling the alert that appears

Starting URL: https://www.demoblaze.com/

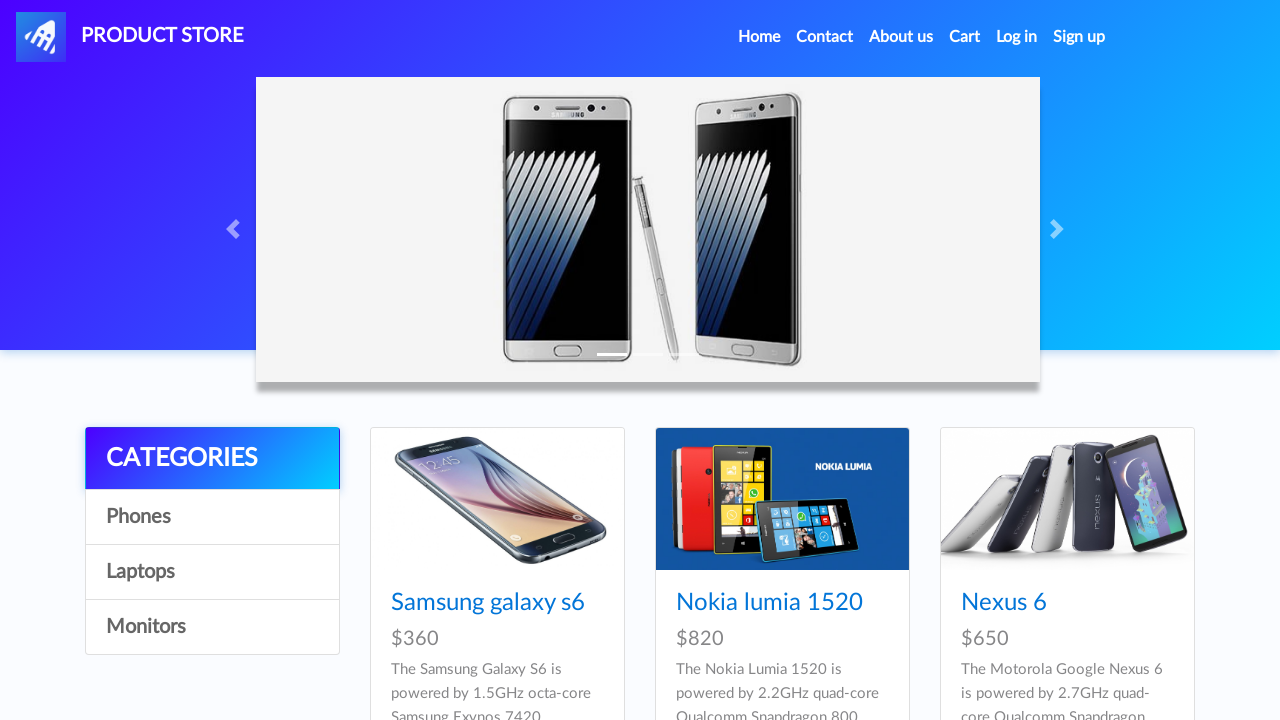

Clicked login button in navigation at (1017, 37) on #login2
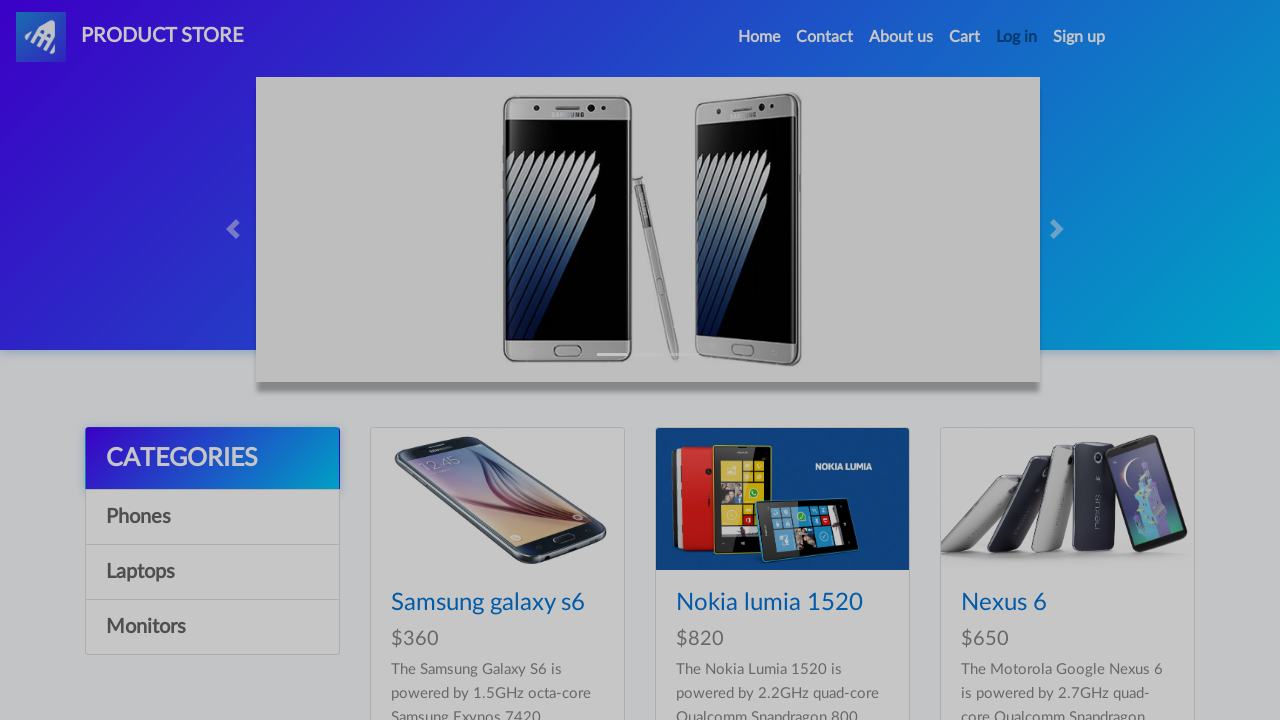

Login modal appeared with Log in button visible
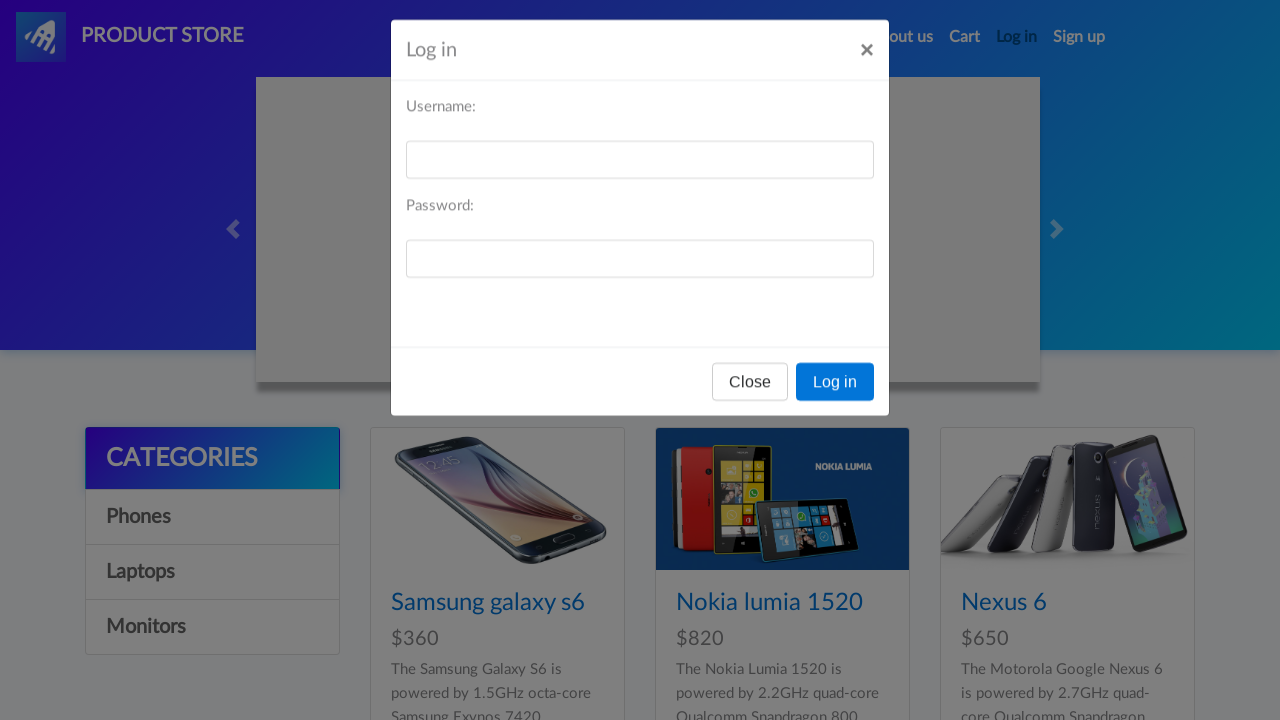

Clicked Log in button without entering credentials at (835, 393) on xpath=//button[text()='Log in']
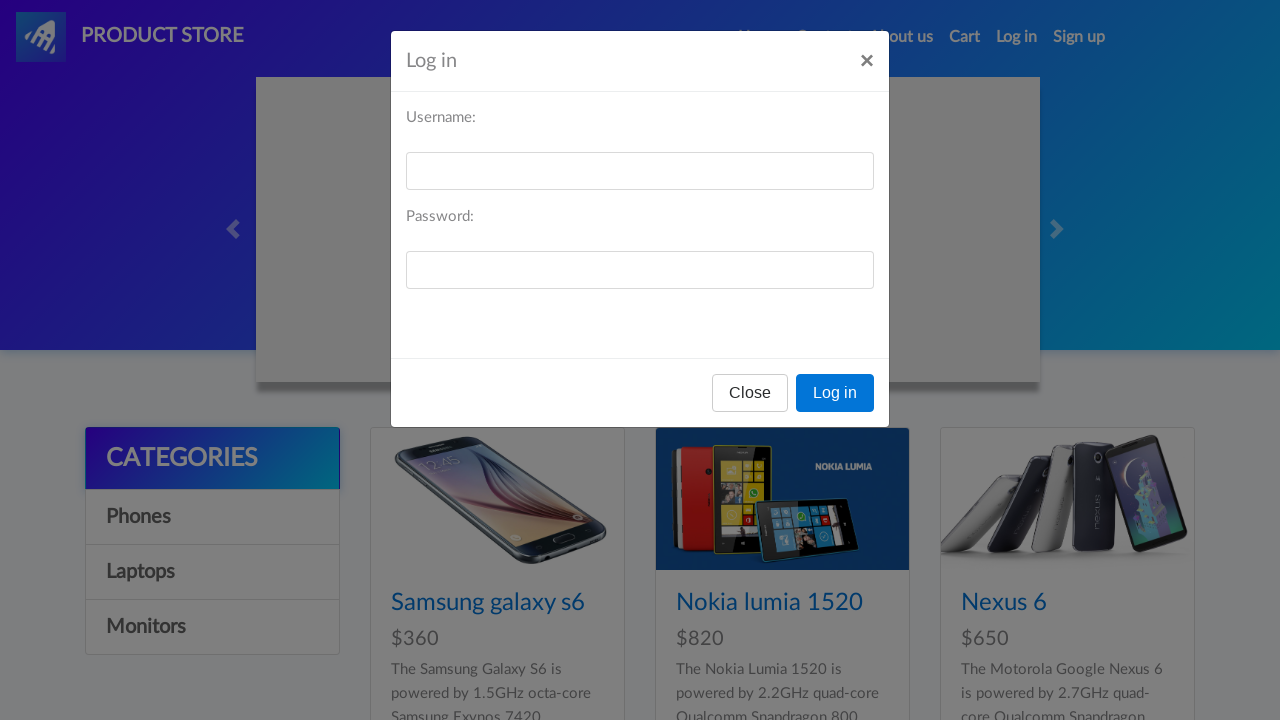

Set up alert dialog handler to accept alerts
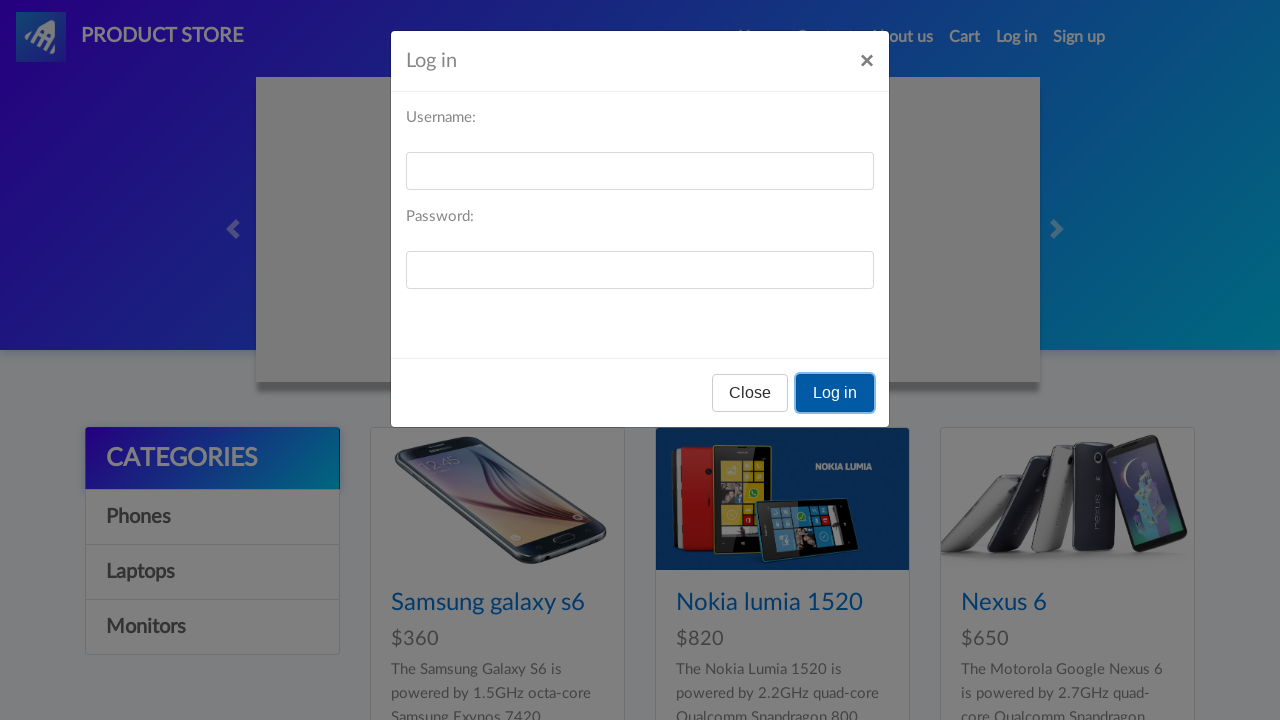

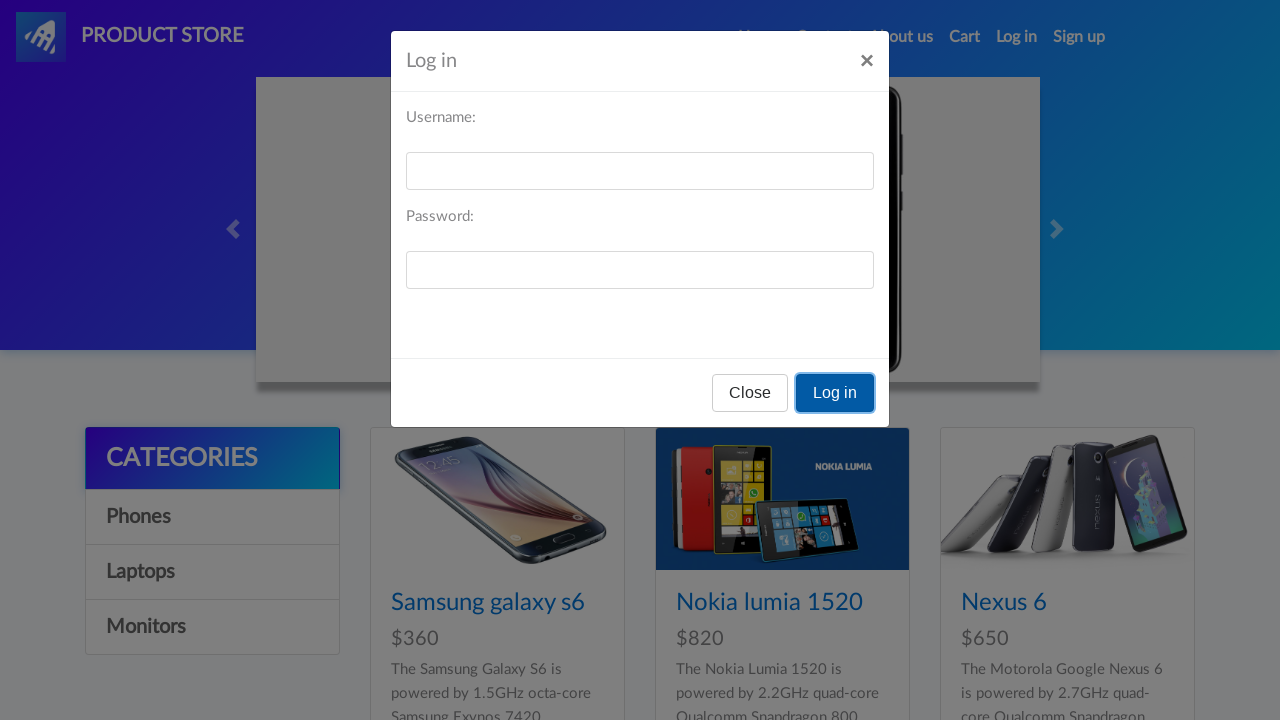